Tests that the "Add to cart" button is present and displays correct text on the product detail page

Starting URL: https://www.demoblaze.com/index.html

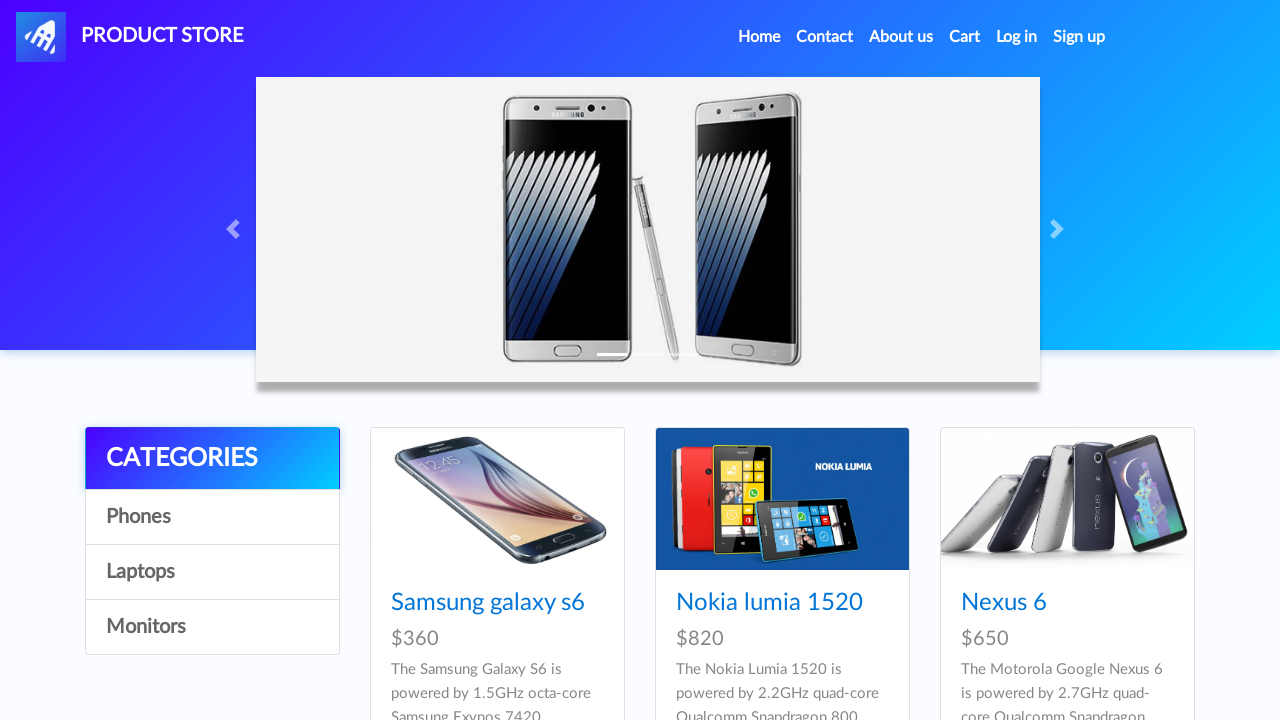

Waited for Samsung galaxy s6 product link to be present
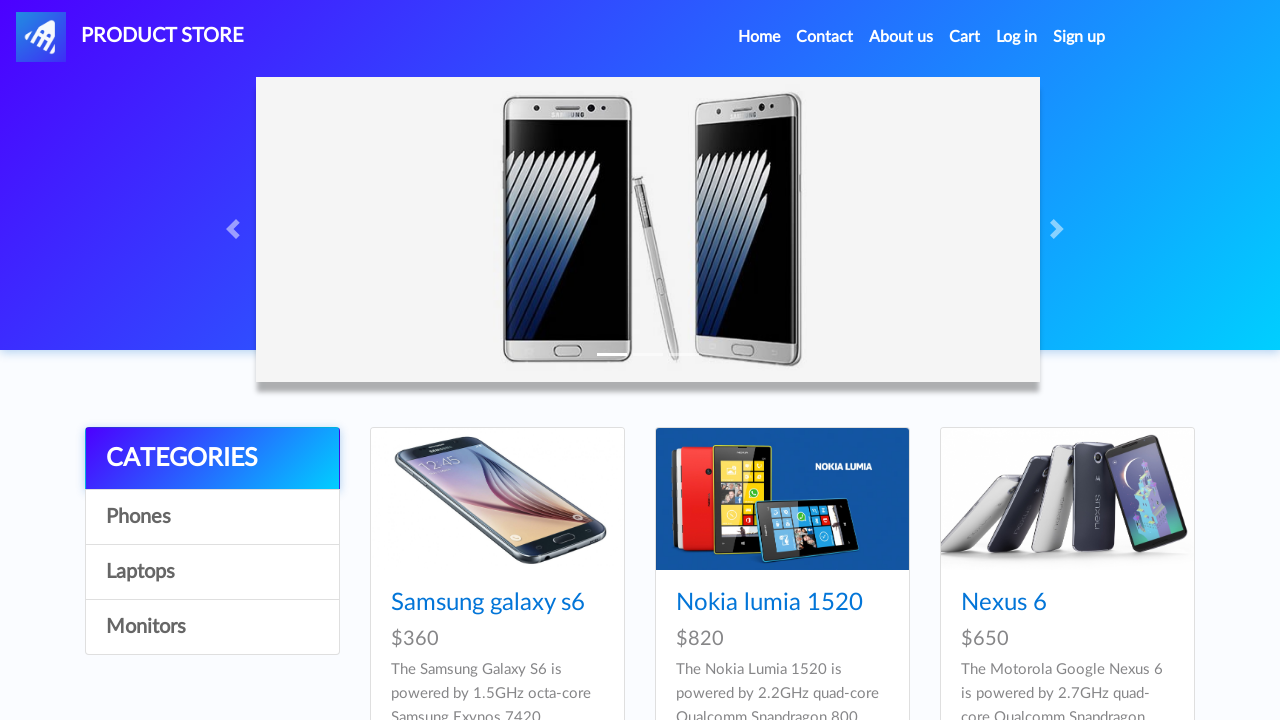

Clicked on Samsung galaxy s6 product link at (488, 603) on xpath=//a[contains(text(),'Samsung galaxy s6')]
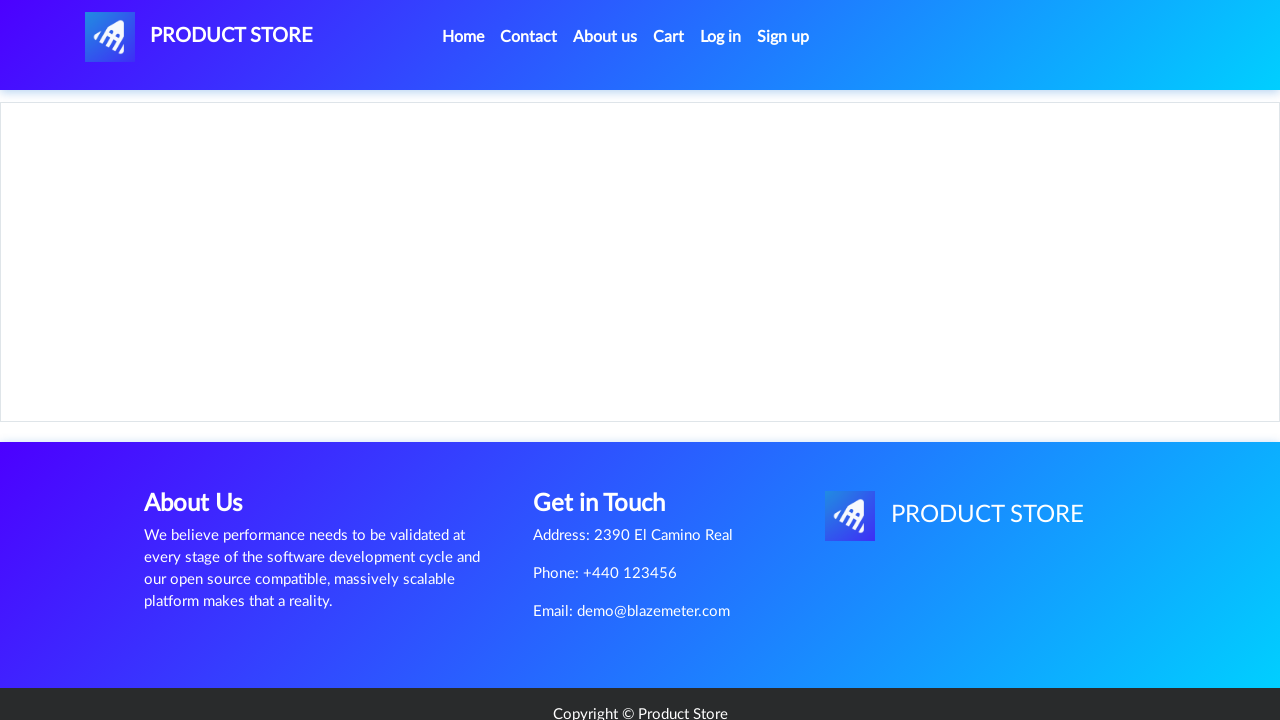

Waited for Add to cart button to be present on product detail page
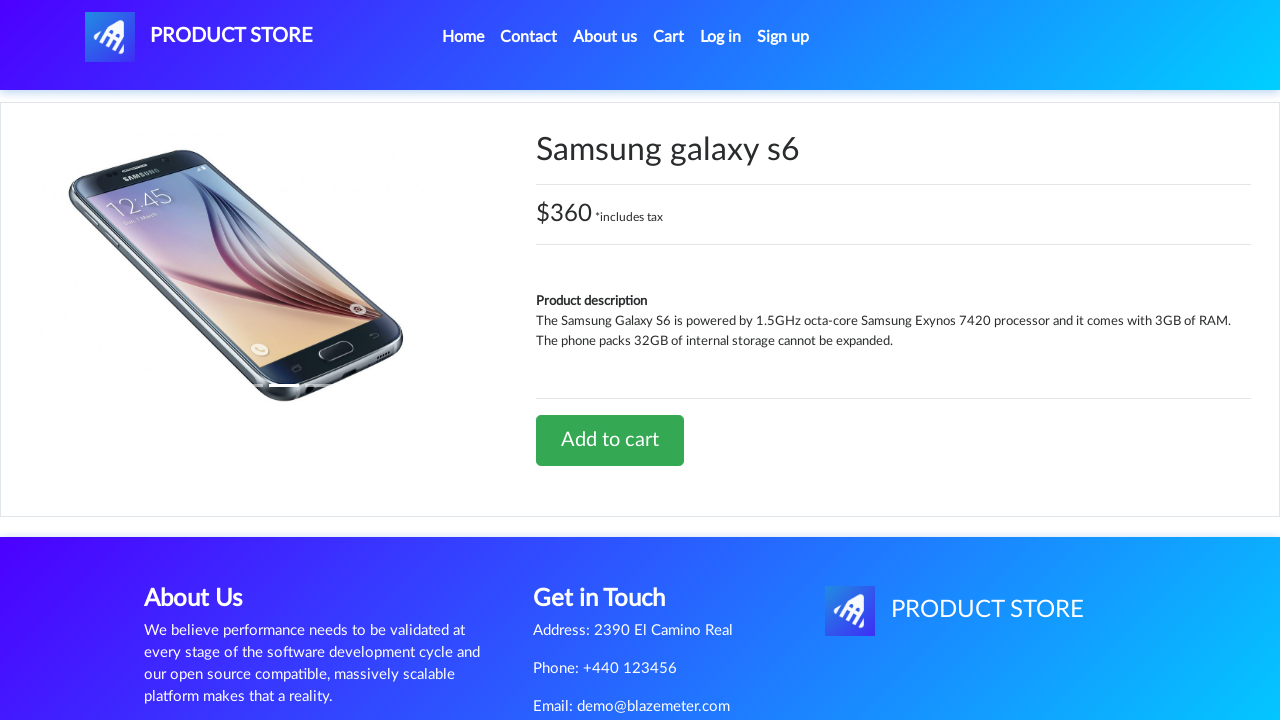

Retrieved text content from Add to cart button
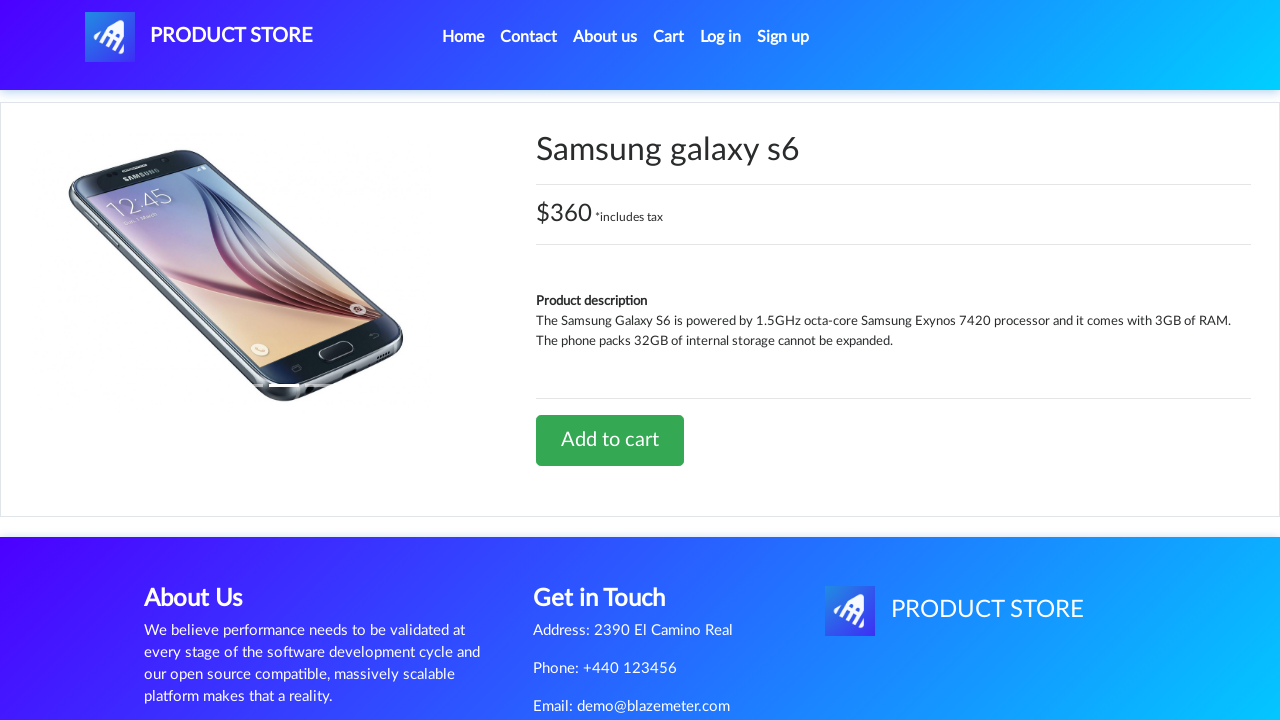

Verified Add to cart button displays correct text 'Add to cart'
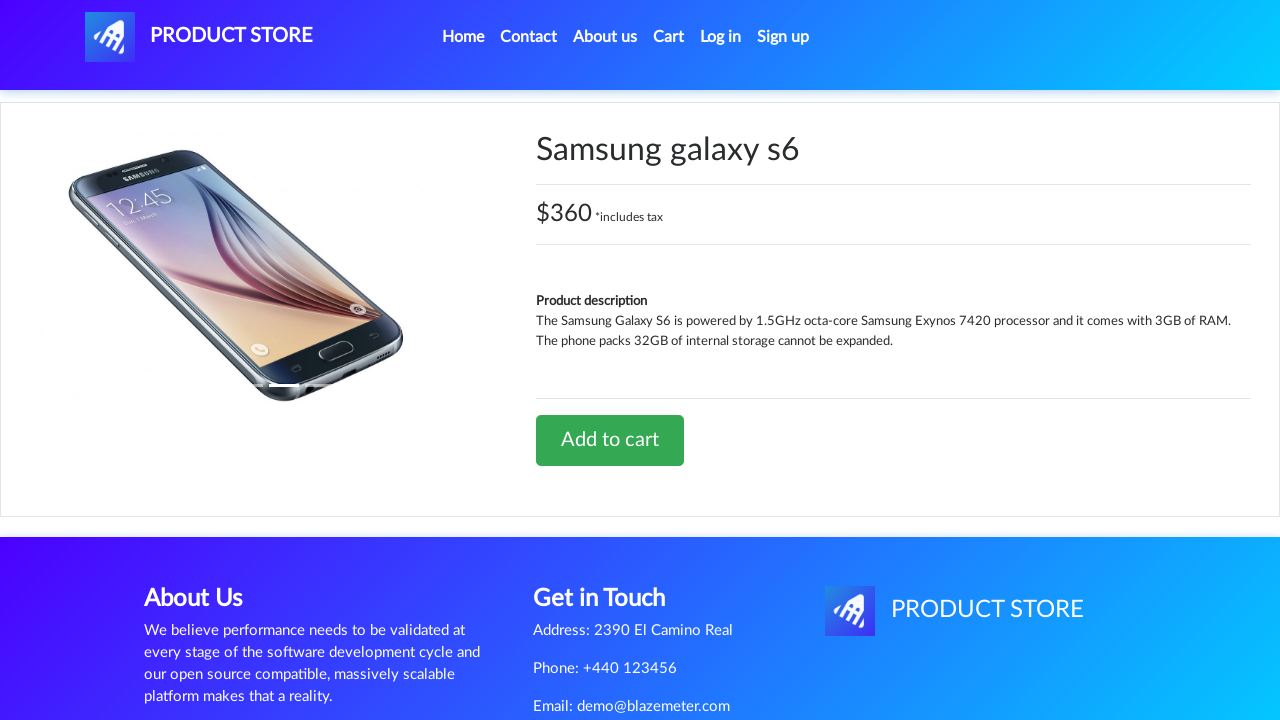

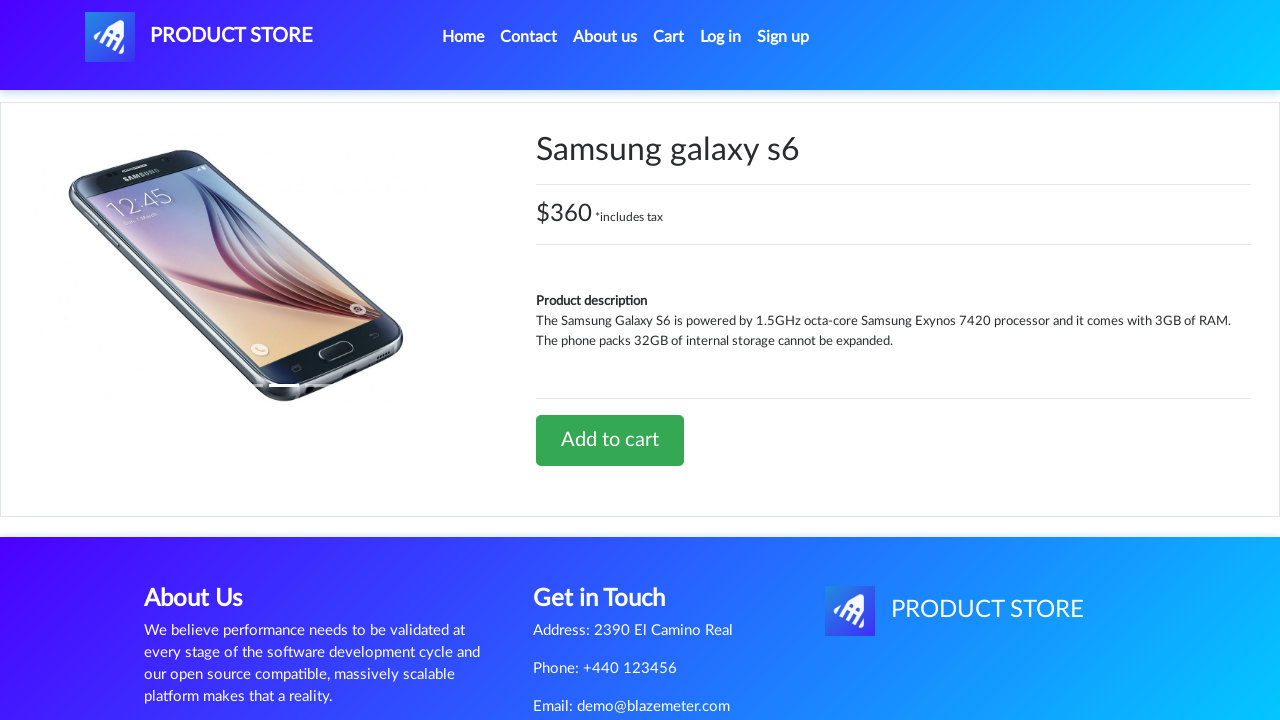